Tests the navigation menu on Trank Technologies website by hovering over the Verticals dropdown, navigating to Retail and Ecommerce submenu, and clicking through to eCommerce Website Development and eCommerce App Development pages.

Starting URL: https://www.tranktechnologies.com/

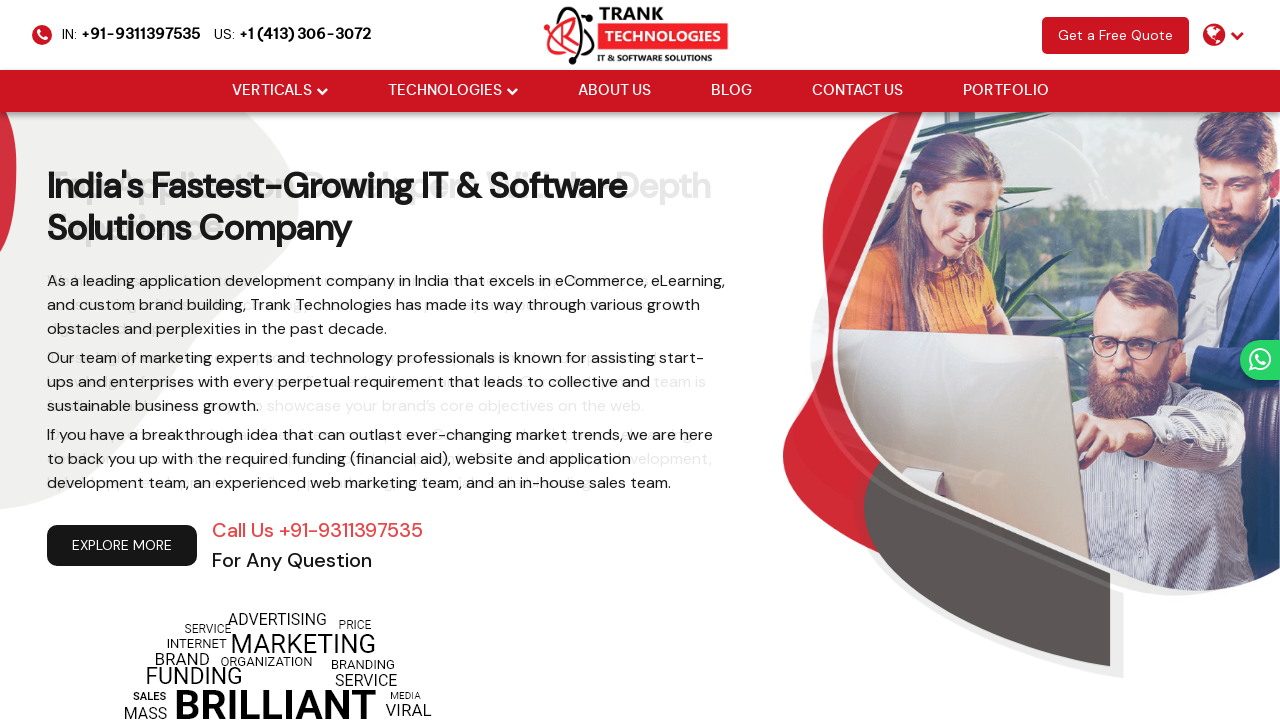

Hovered over Verticals dropdown to reveal menu at (322, 91) on (//i[@class='fa fa-chevron-down'])[2]
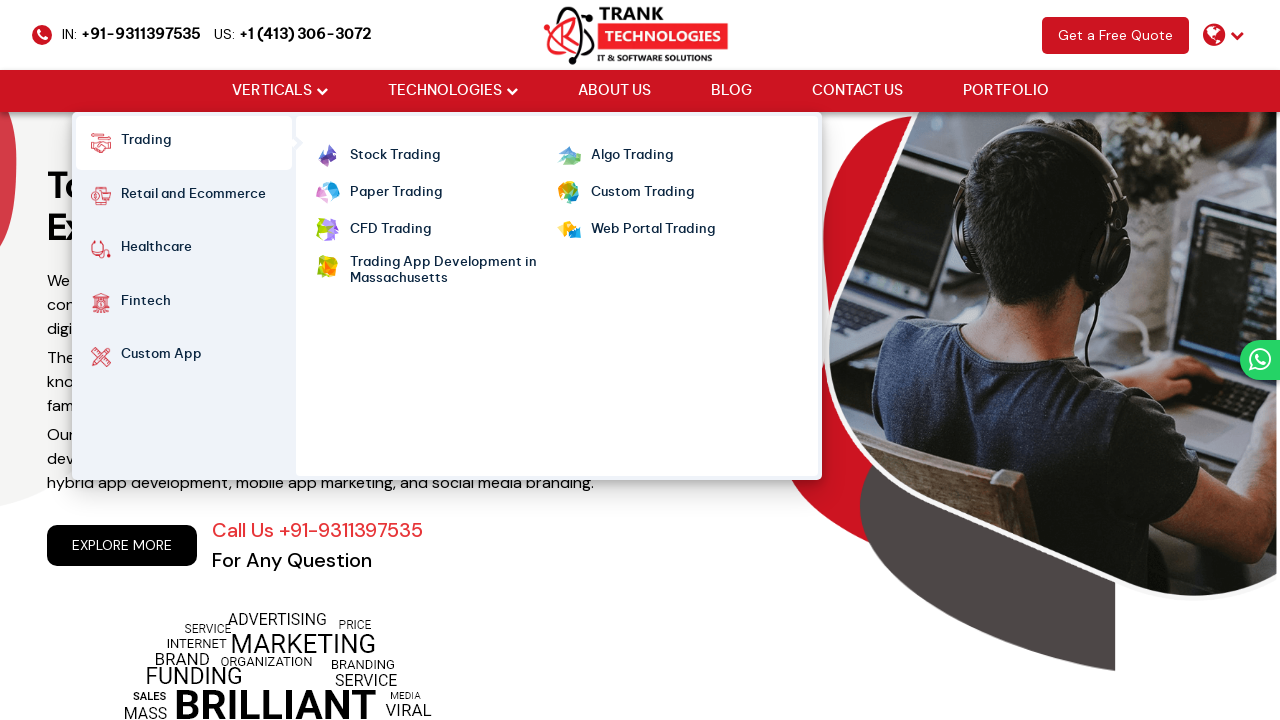

Waited for dropdown menu to fully display
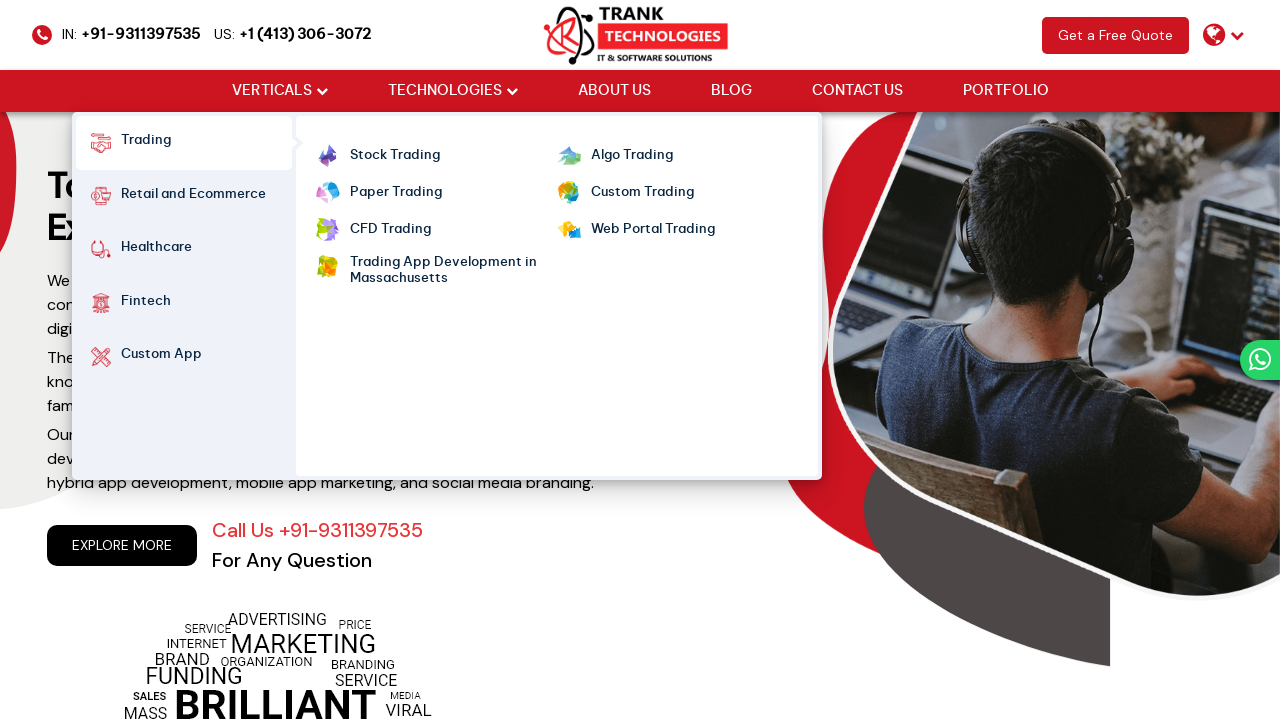

Hovered over Retail and Ecommerce submenu option at (193, 196) on xpath=//strong[normalize-space()='Retail and Ecommerce']
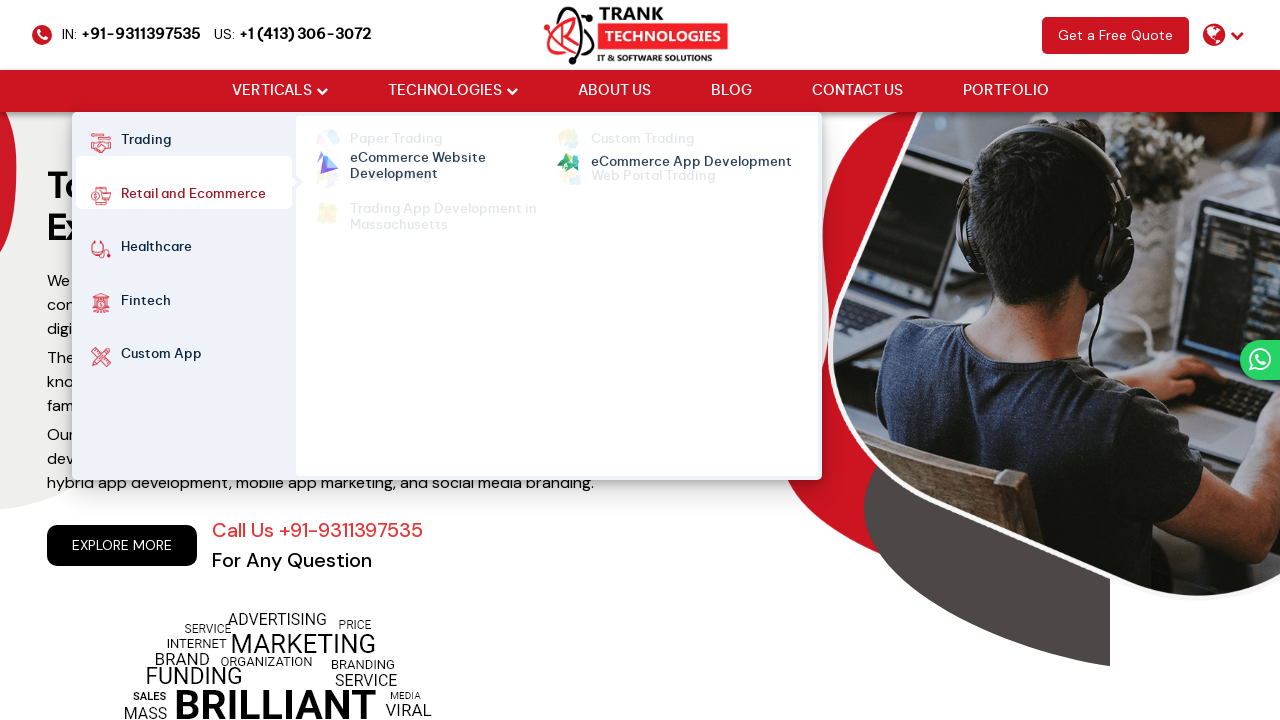

Waited for Retail and Ecommerce submenu to expand
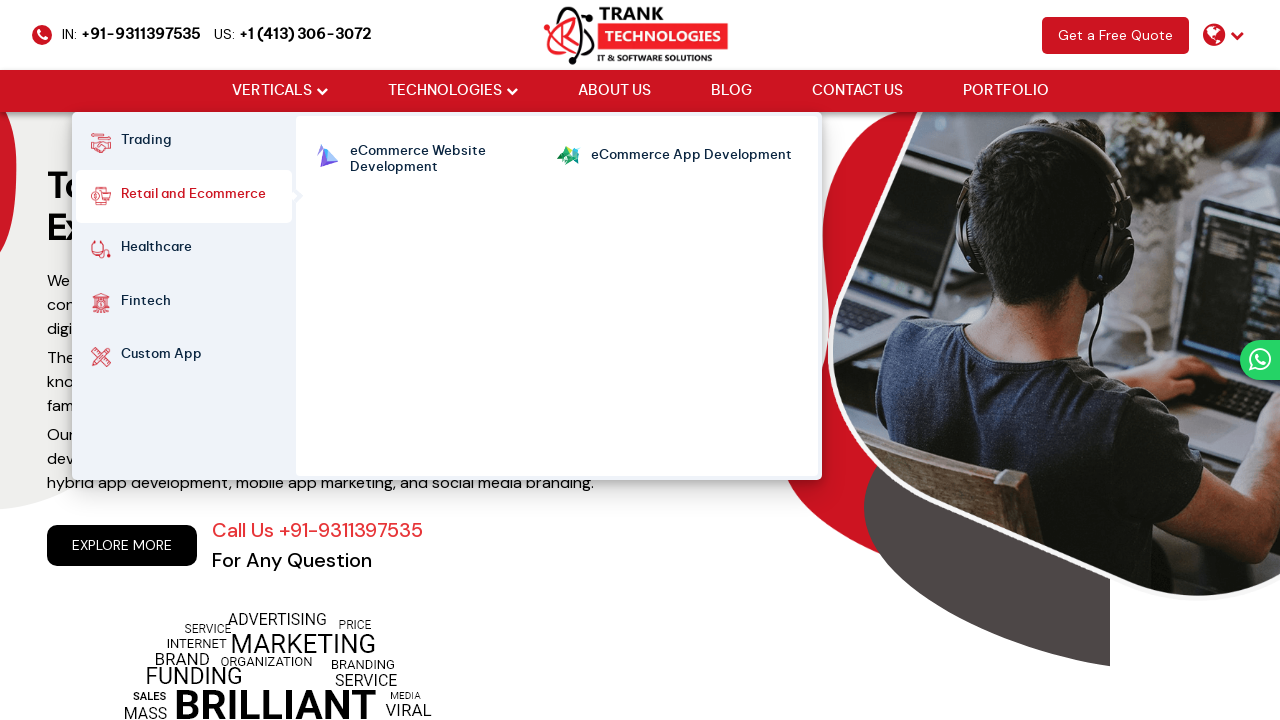

Clicked on eCommerce Website Development link at (453, 160) on xpath=//ul[@class='cm-flex cm-flex-wrap']//a[normalize-space()='eCommerce Websit
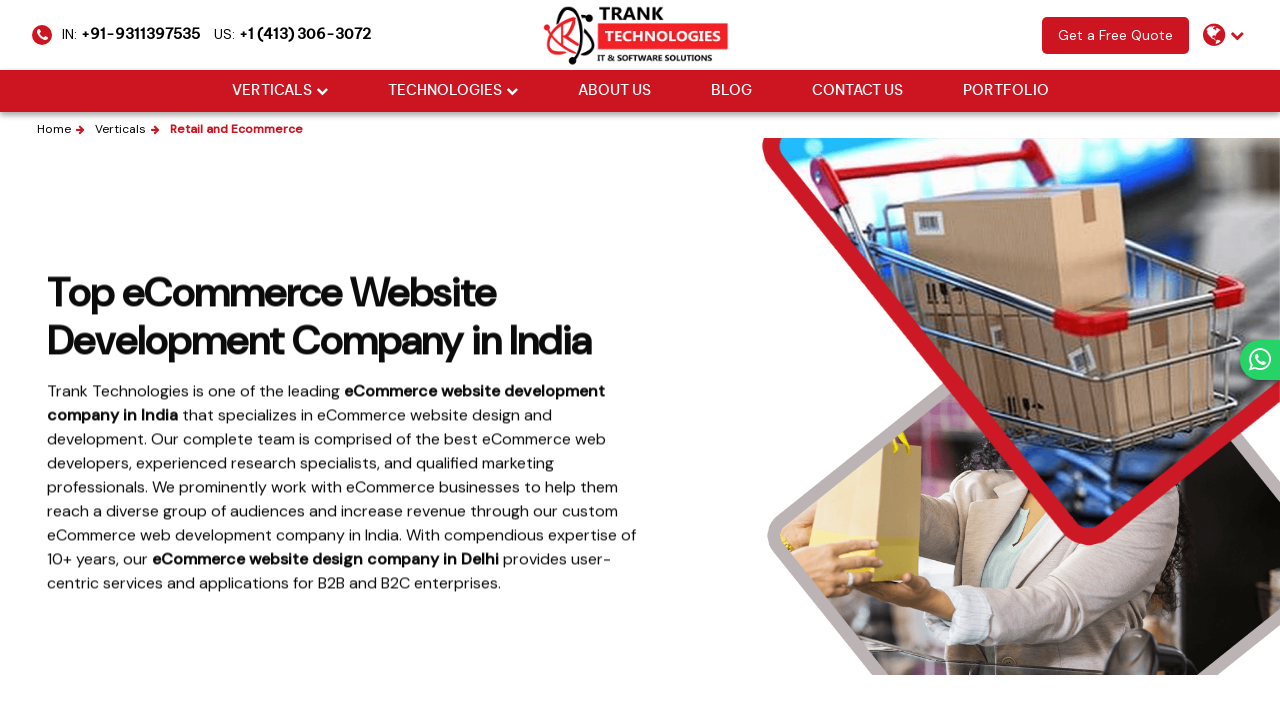

Waited for eCommerce Website Development page to load
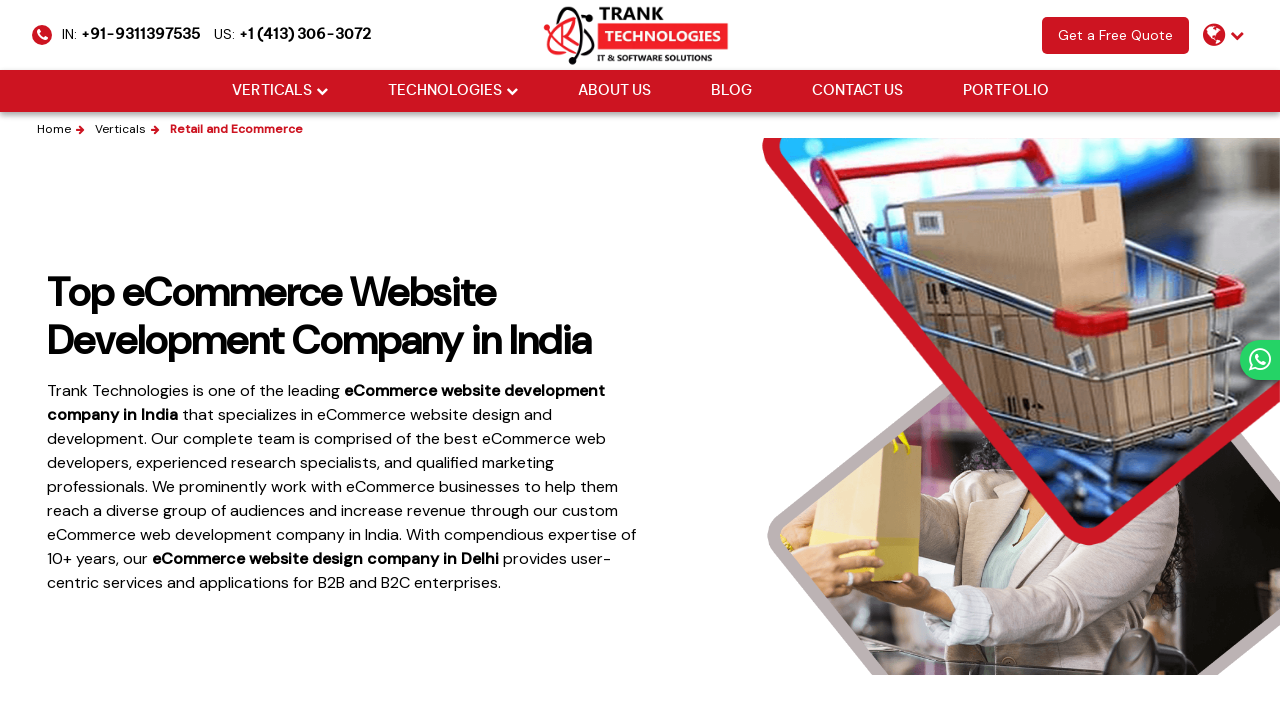

Navigated back to homepage
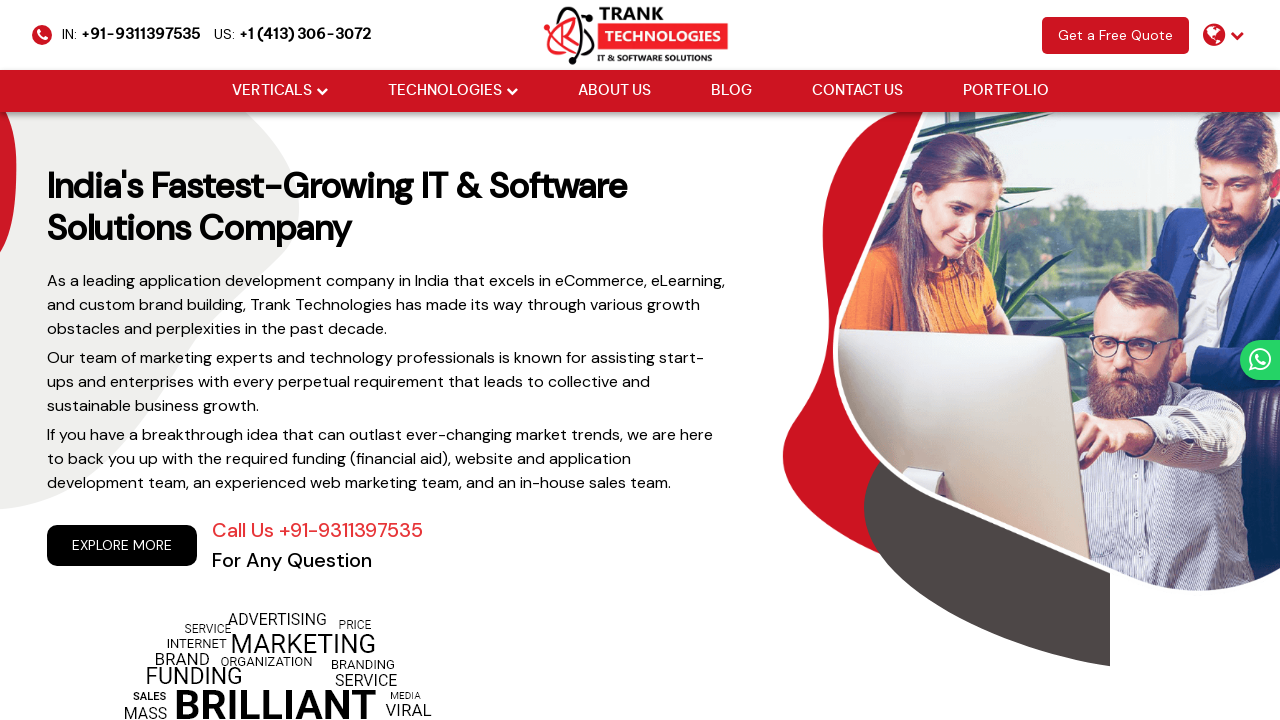

Waited for homepage to load
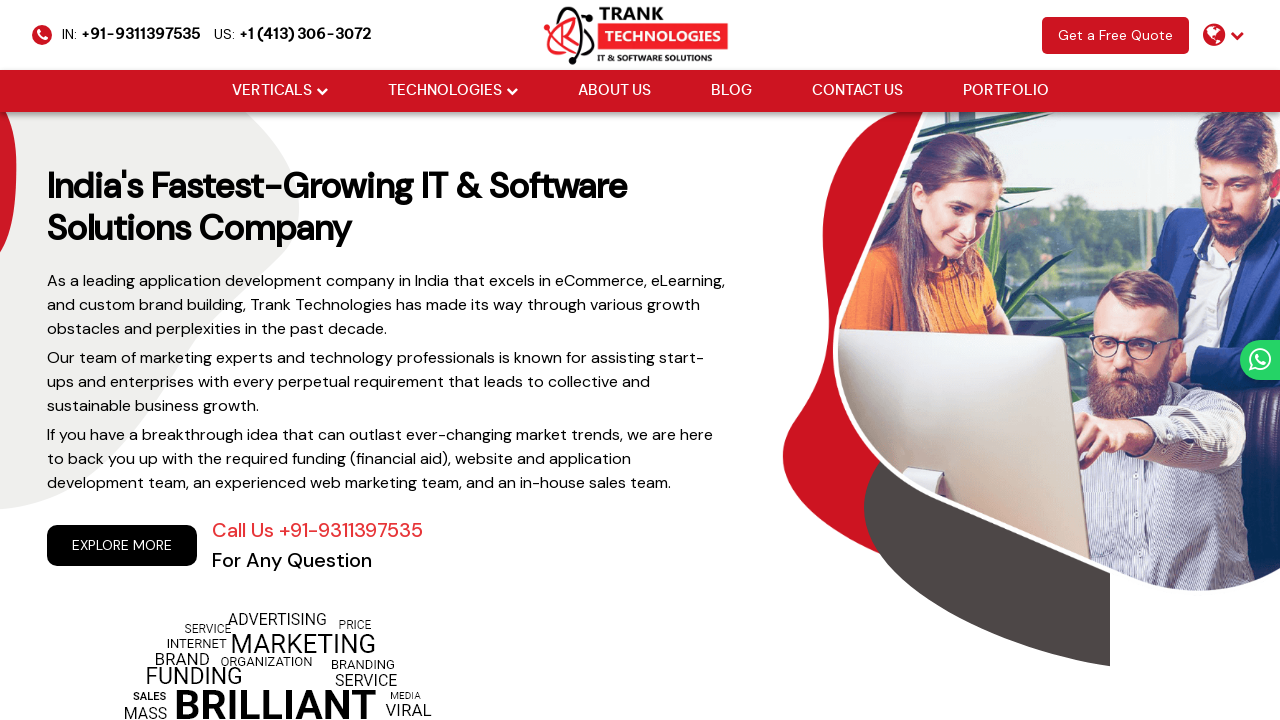

Hovered over Verticals dropdown again to reveal menu at (322, 91) on (//i[@class='fa fa-chevron-down'])[2]
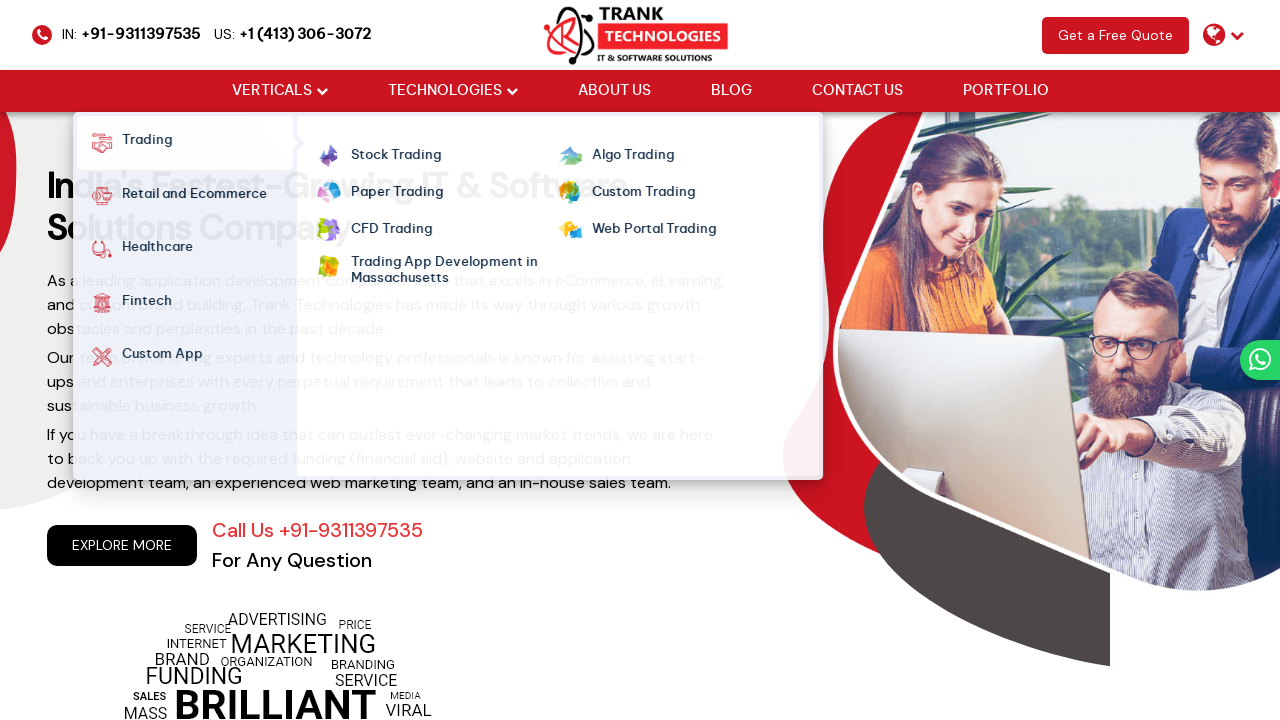

Waited for dropdown menu to display
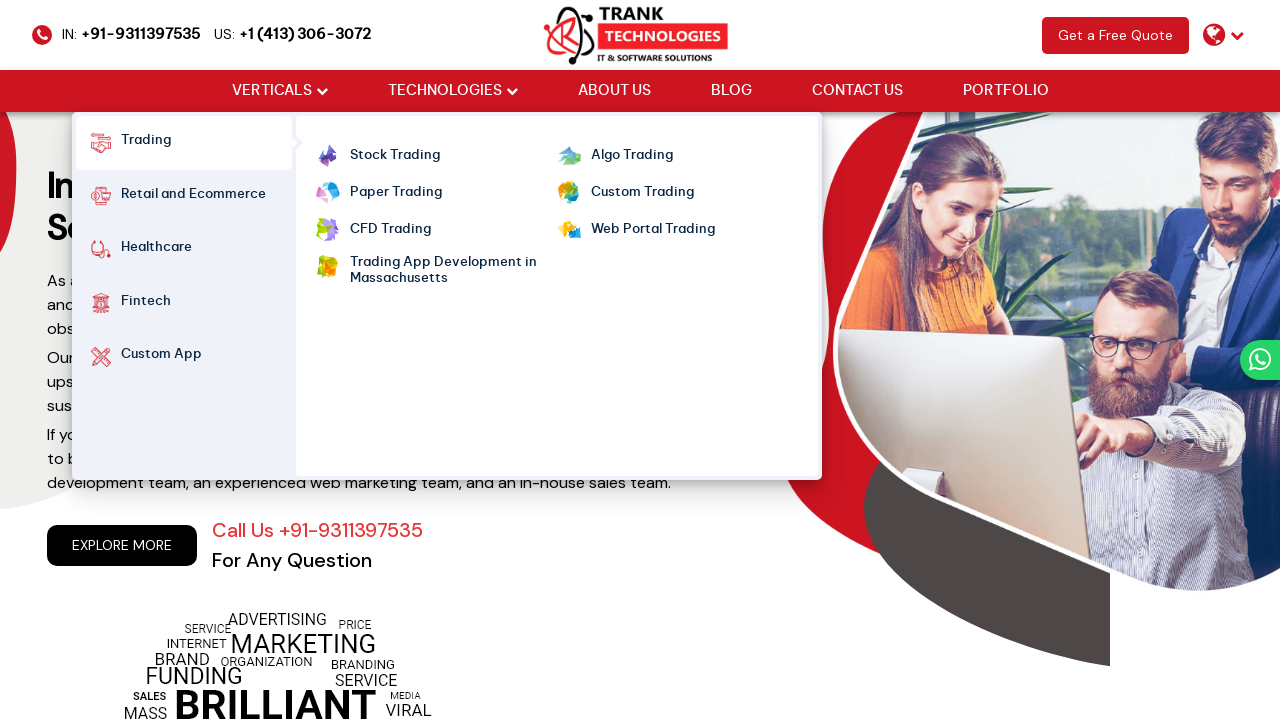

Hovered over Retail and Ecommerce submenu again at (193, 196) on xpath=//strong[normalize-space()='Retail and Ecommerce']
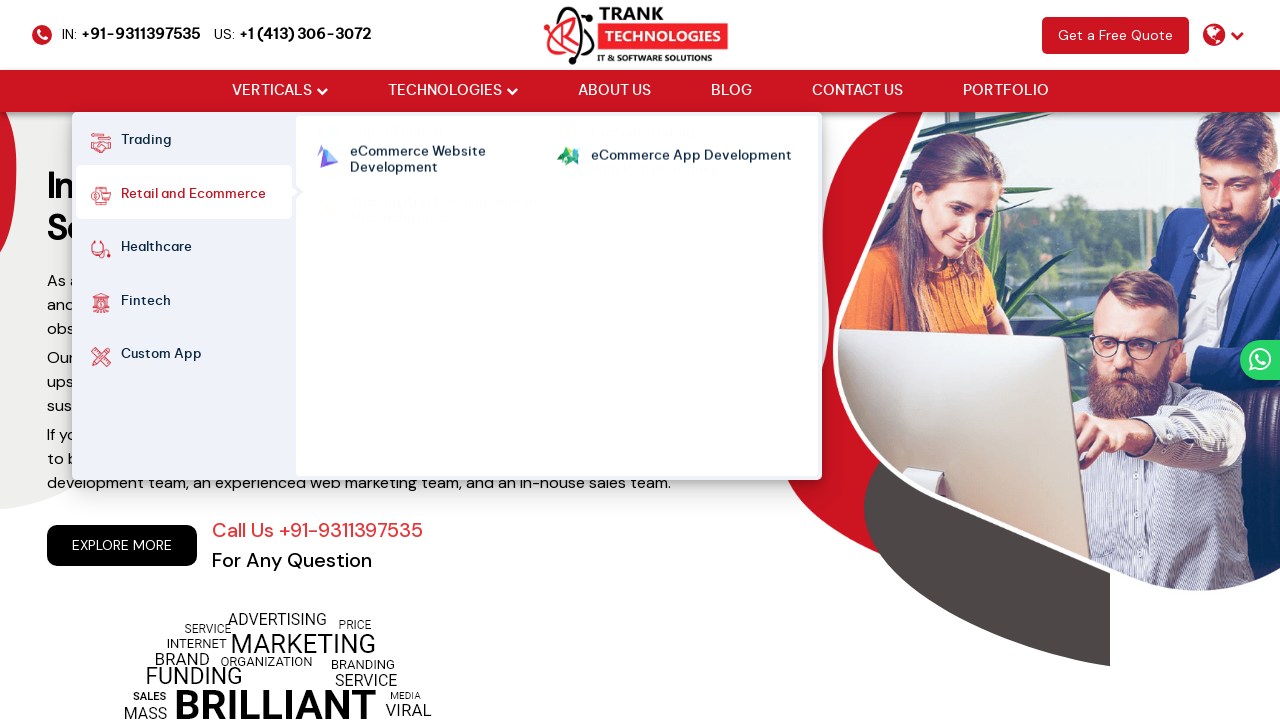

Waited for Retail and Ecommerce submenu to expand
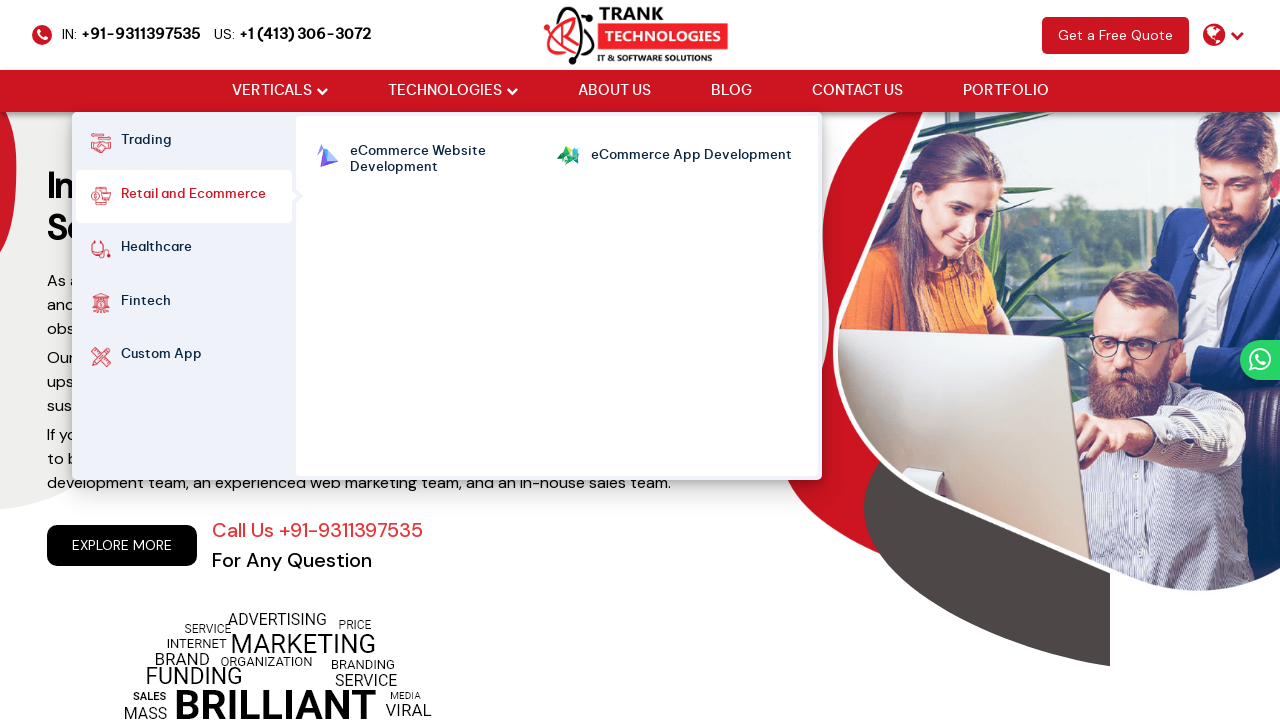

Clicked on eCommerce App Development link at (691, 156) on xpath=//ul[@class='cm-flex cm-flex-wrap']//a[normalize-space()='eCommerce App De
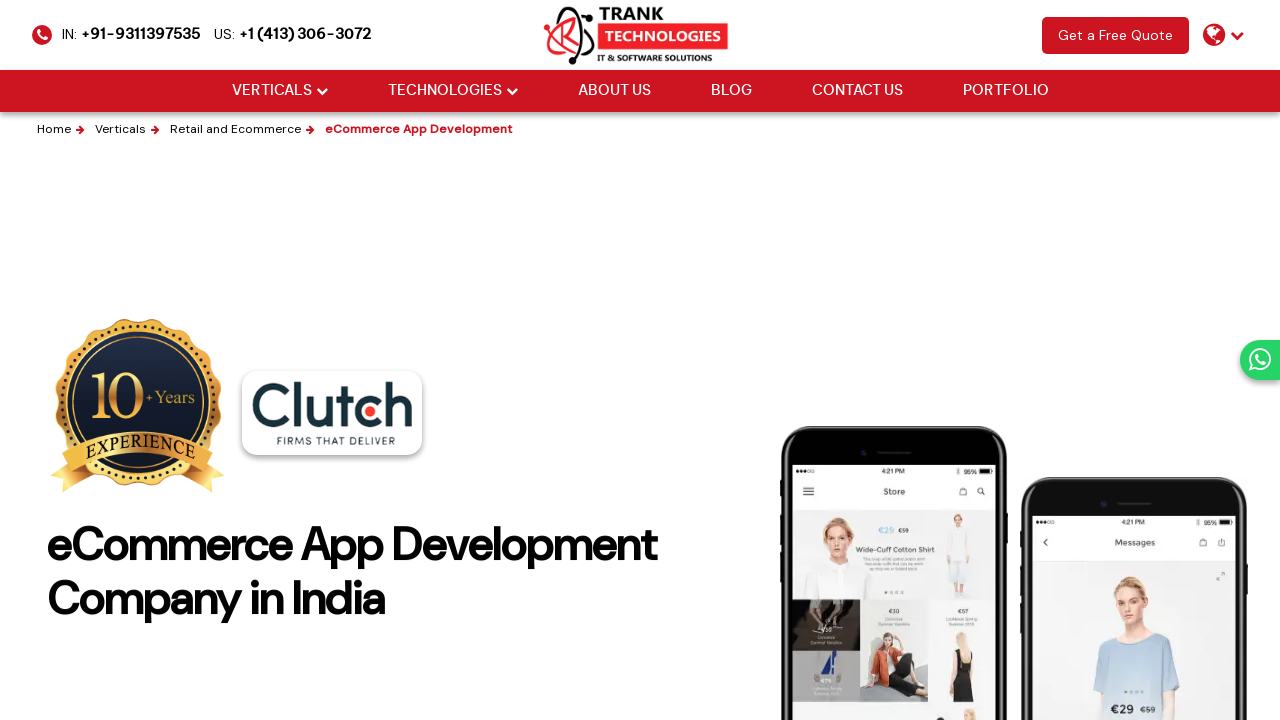

Waited for eCommerce App Development page to load
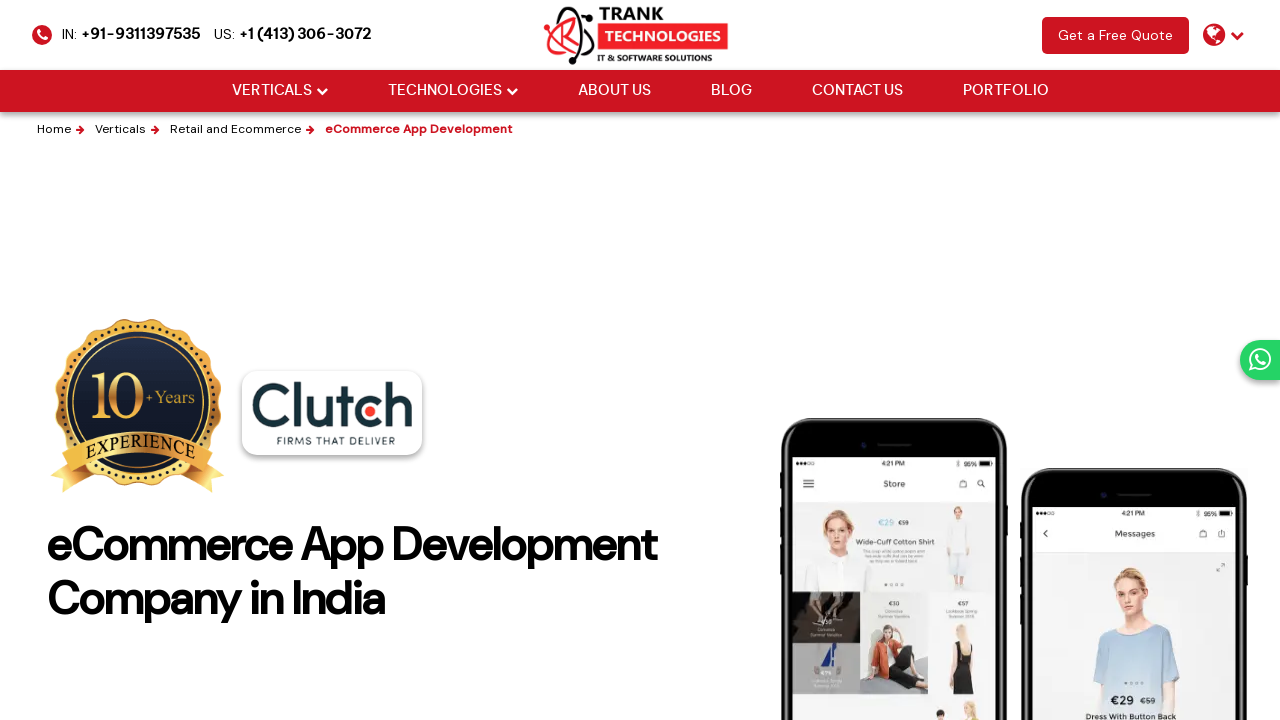

Navigated back to previous page
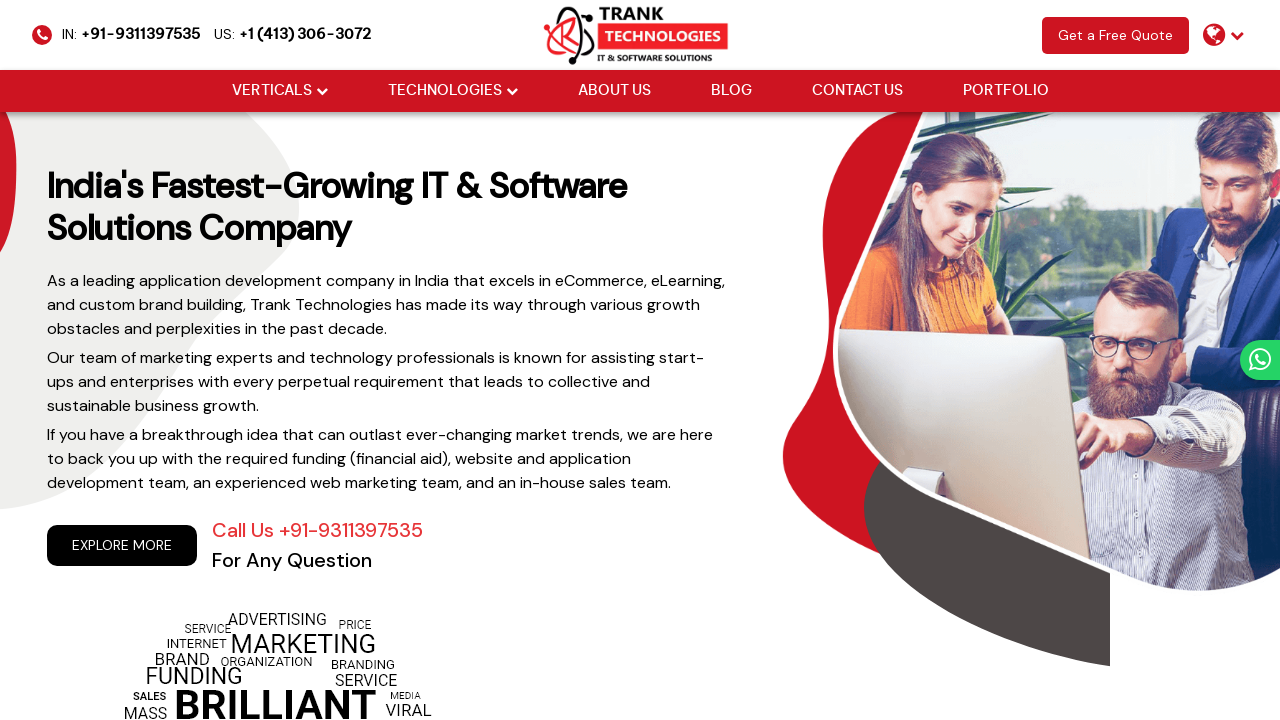

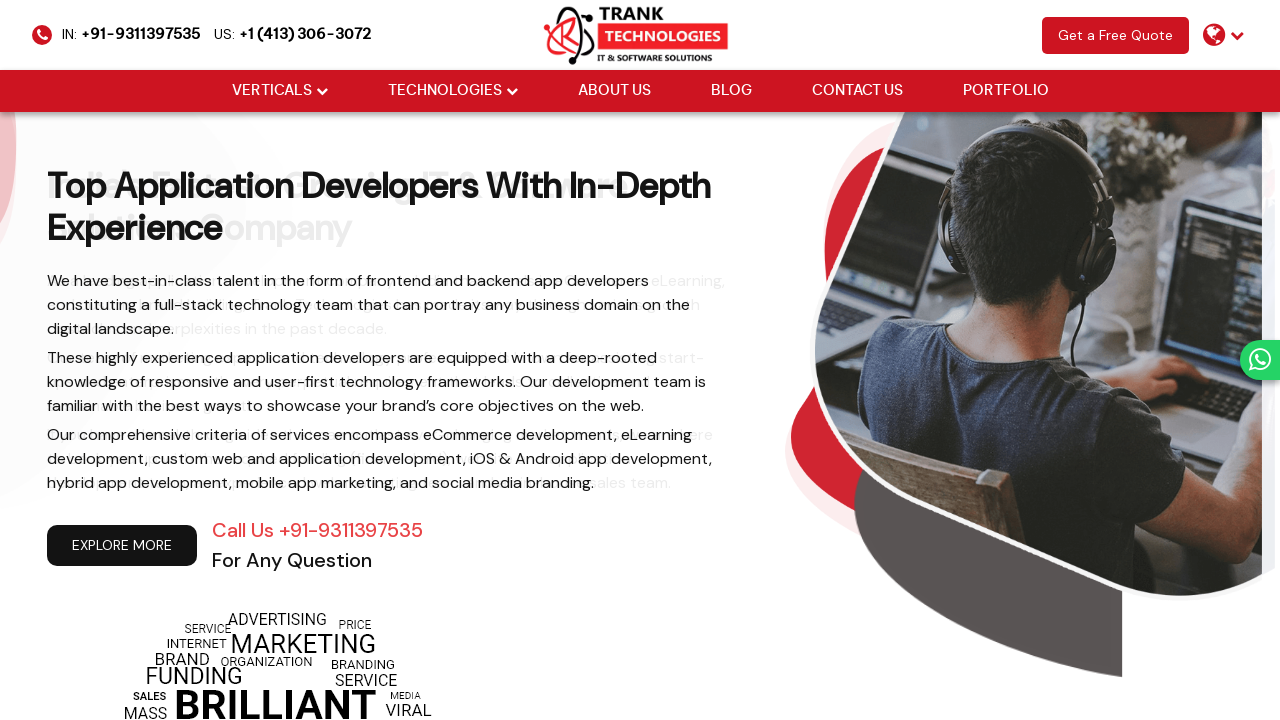